Tests the "Trial of the Stones" challenge page by entering 'rock' into the first input field and clicking the answer button

Starting URL: https://techstepacademy.com/trial-of-the-stones

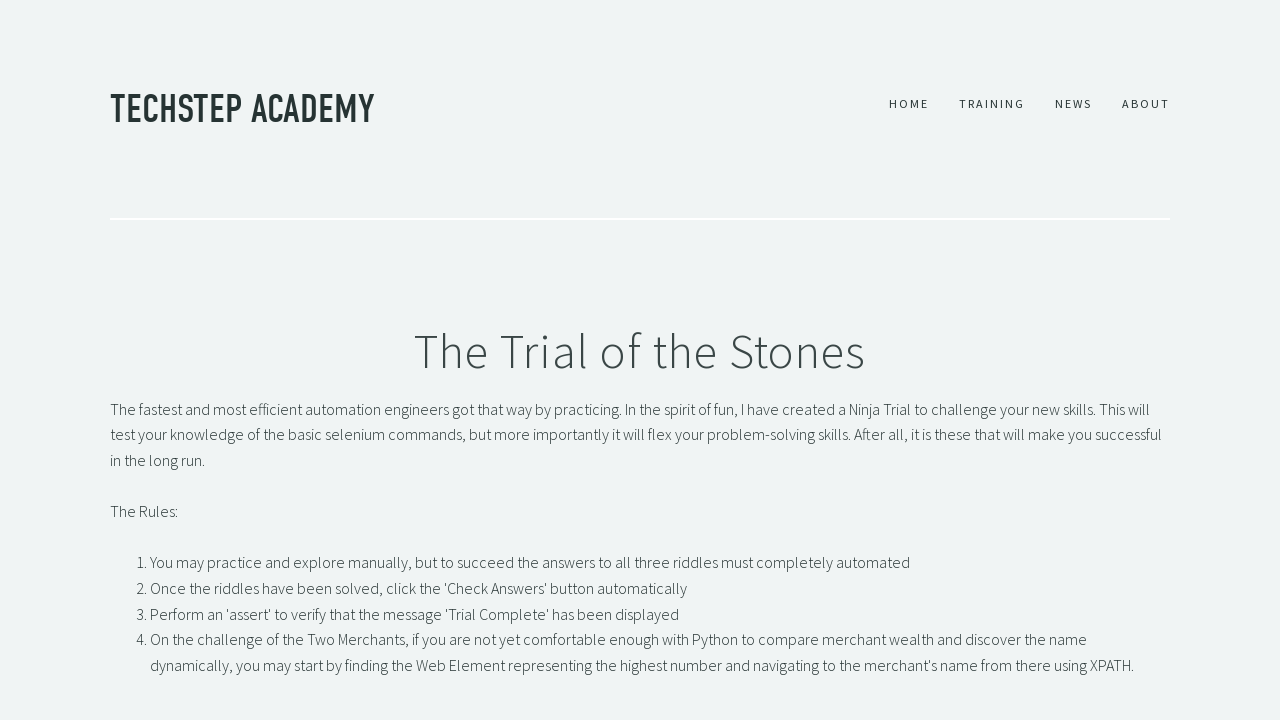

Filled first input field with 'rock' on input[id='r1Input']
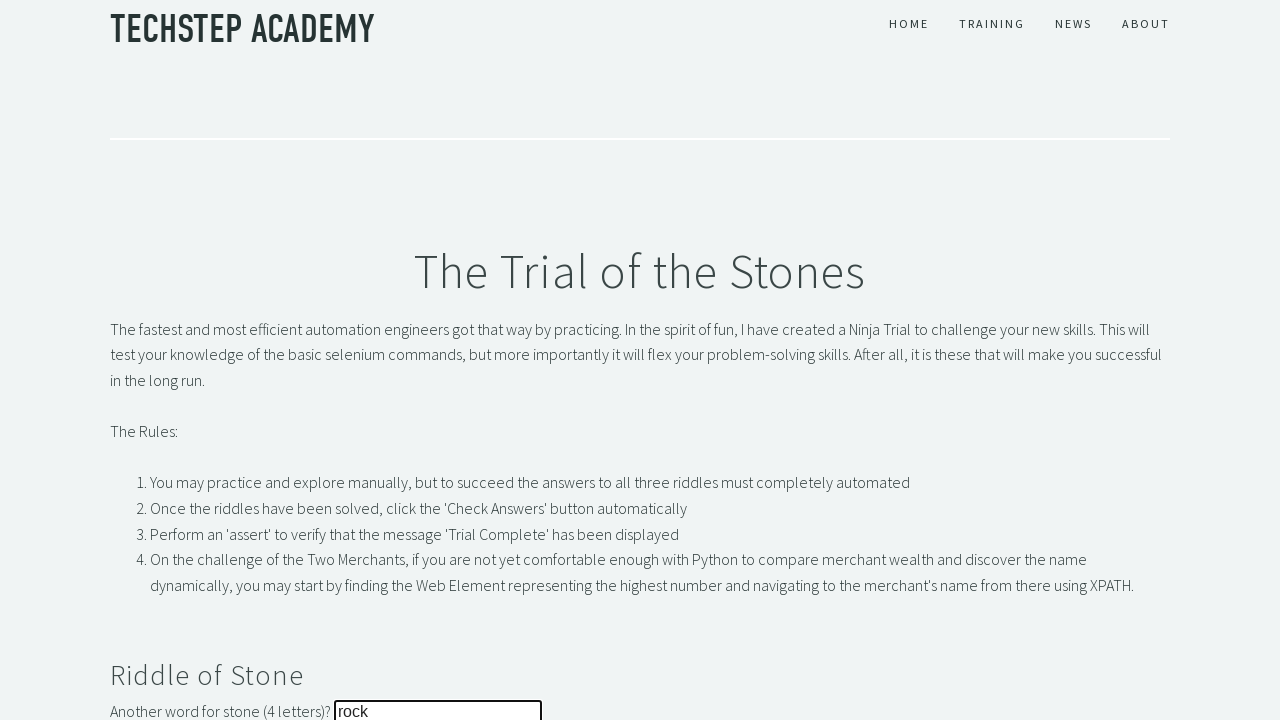

Clicked the answer button at (145, 360) on button[id='r1Btn']
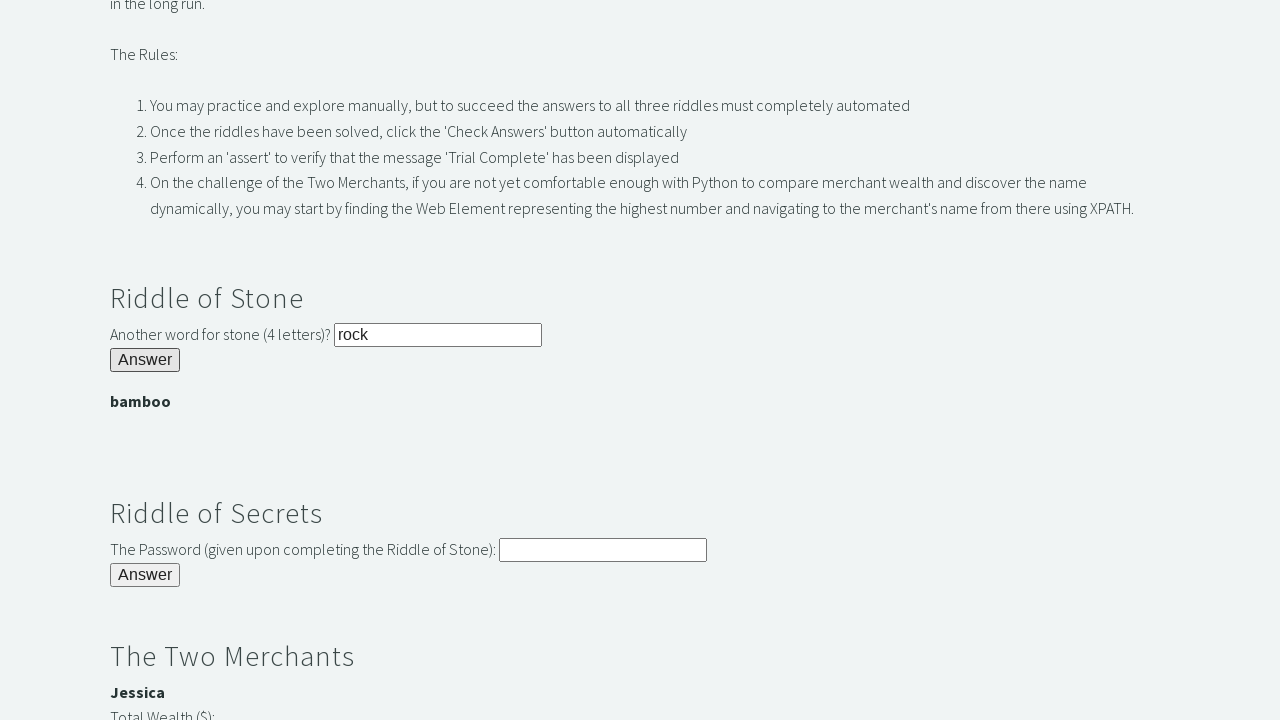

Response/verification loaded
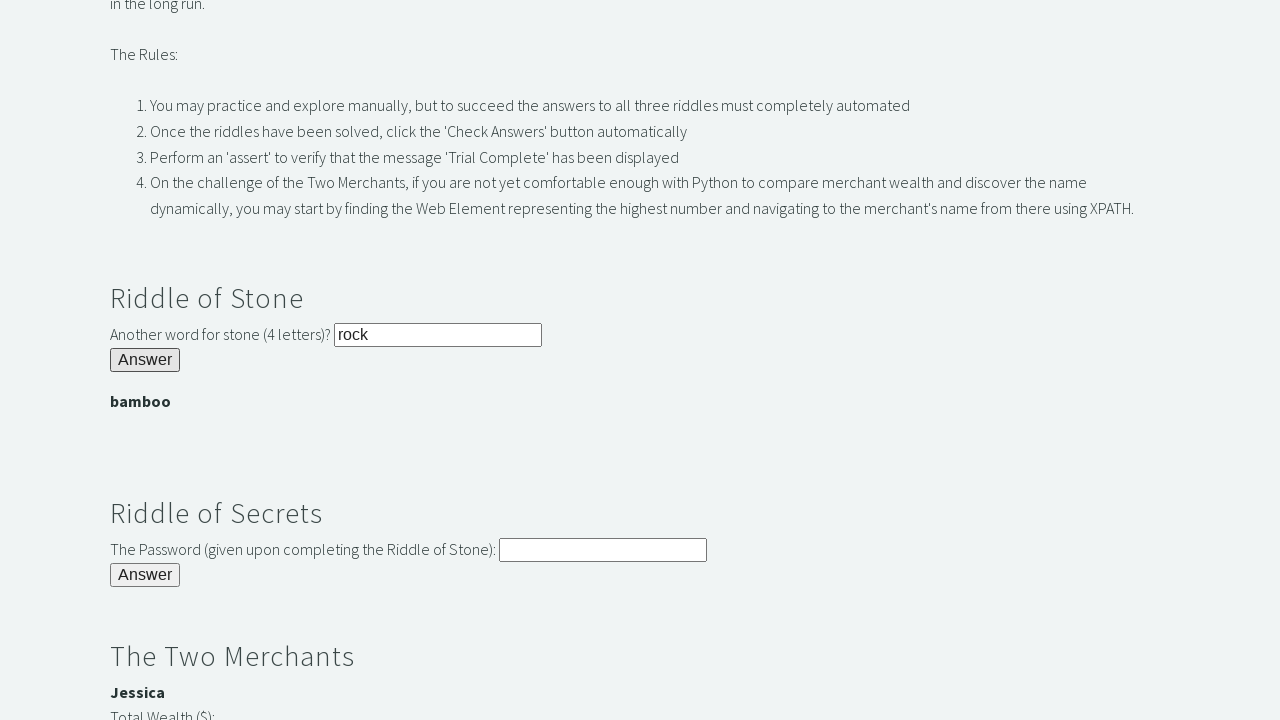

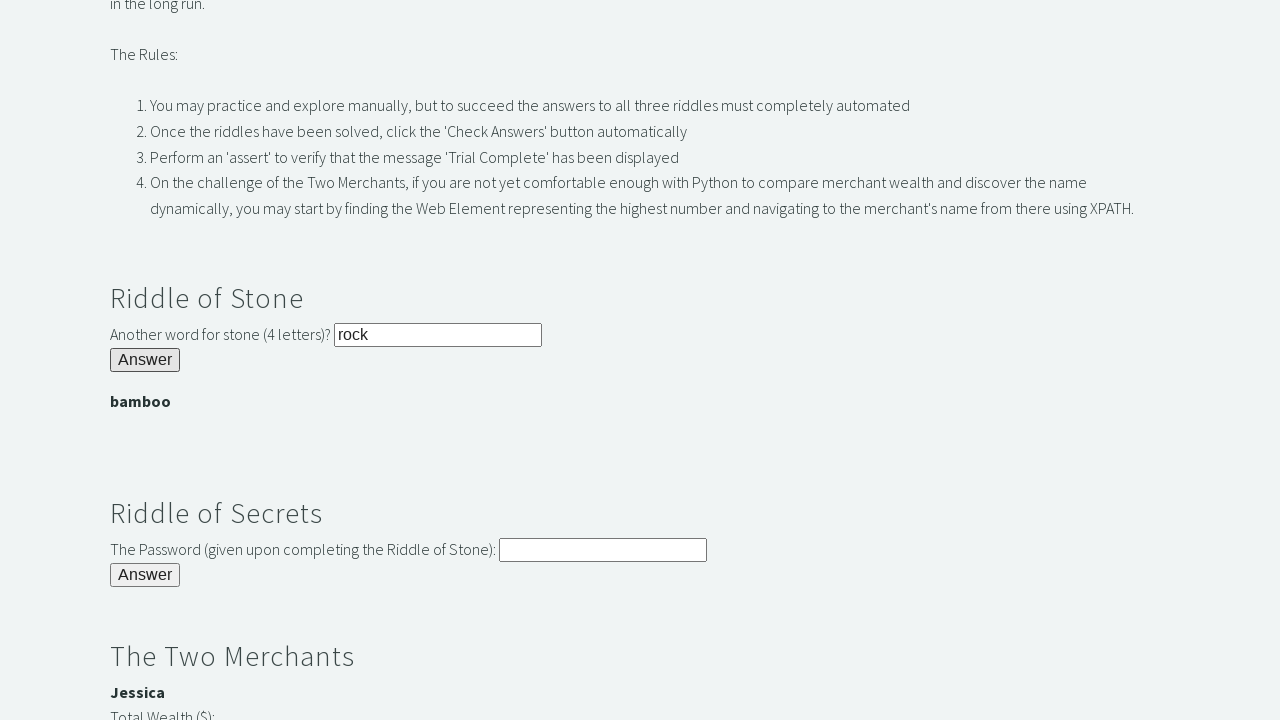